Tests handling of different types of JavaScript alerts including simple alerts, confirmation boxes, and prompt boxes on the DemoQA alerts page

Starting URL: https://demoqa.com/alerts

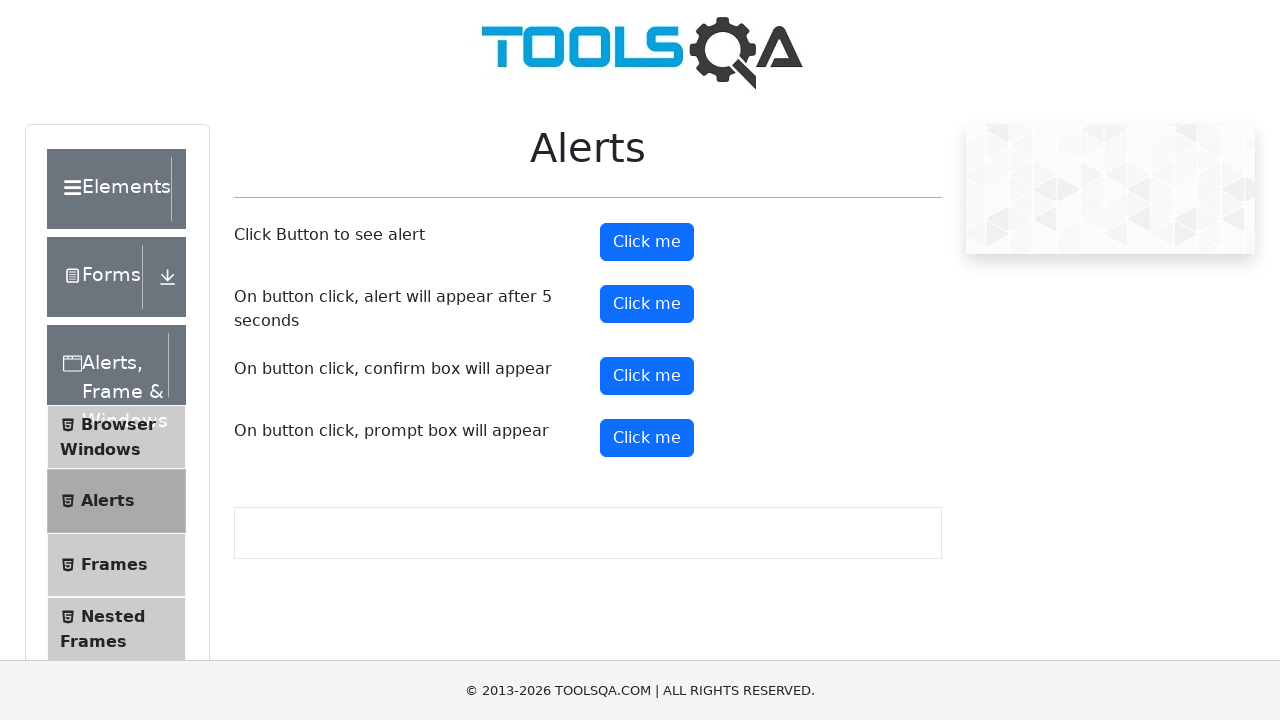

Clicked the simple alert button at (647, 242) on (//button[normalize-space()='Click me'])[1]
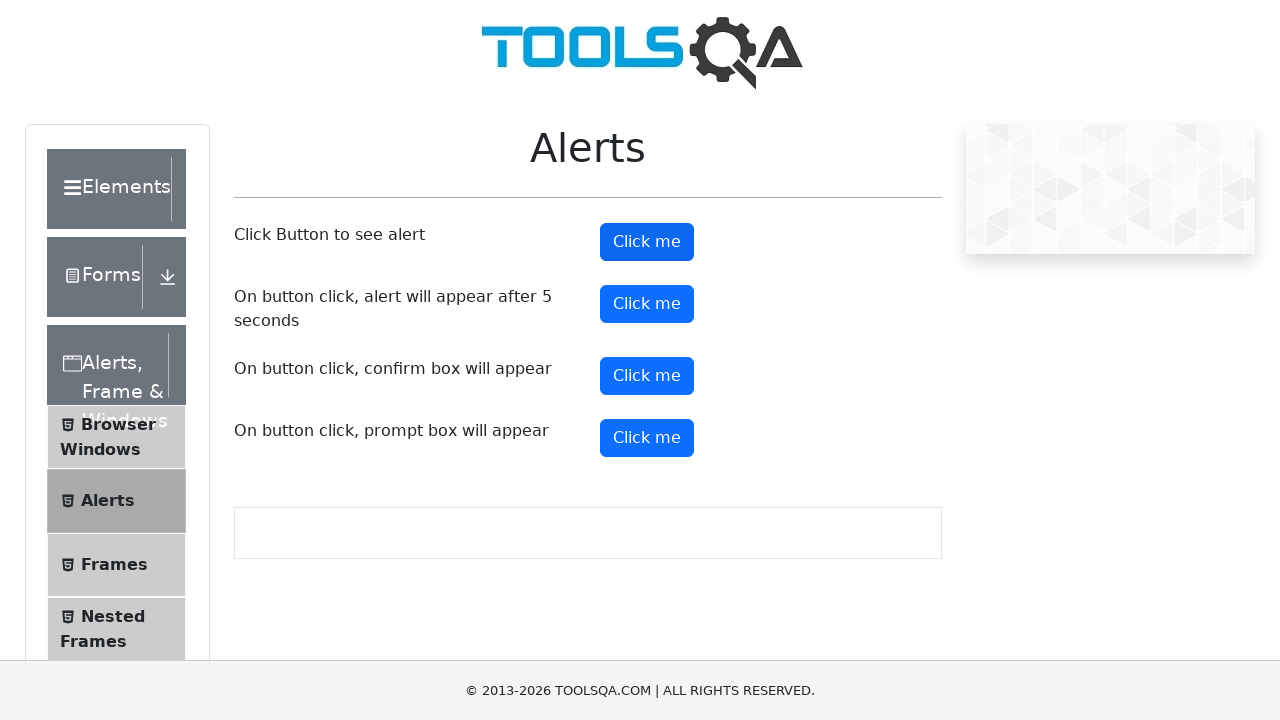

Set up dialog handler to accept simple alert
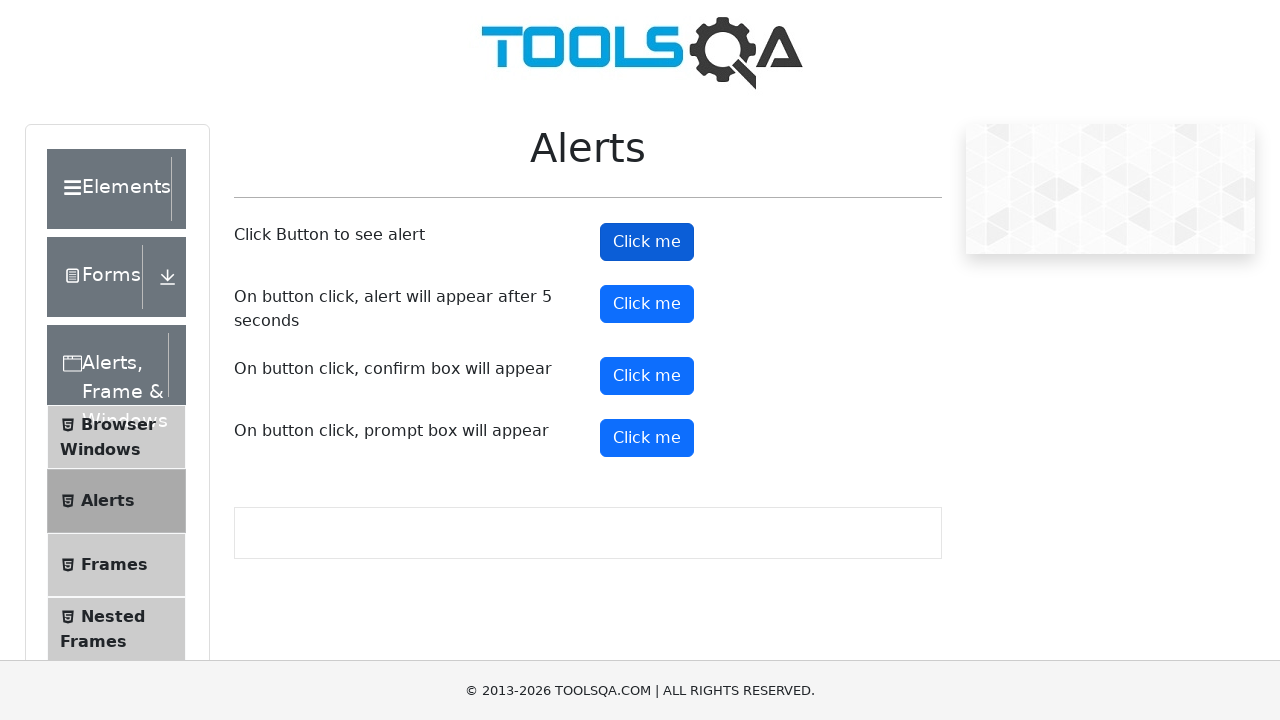

Clicked confirmation button at (647, 376) on xpath=//button[@id='confirmButton']
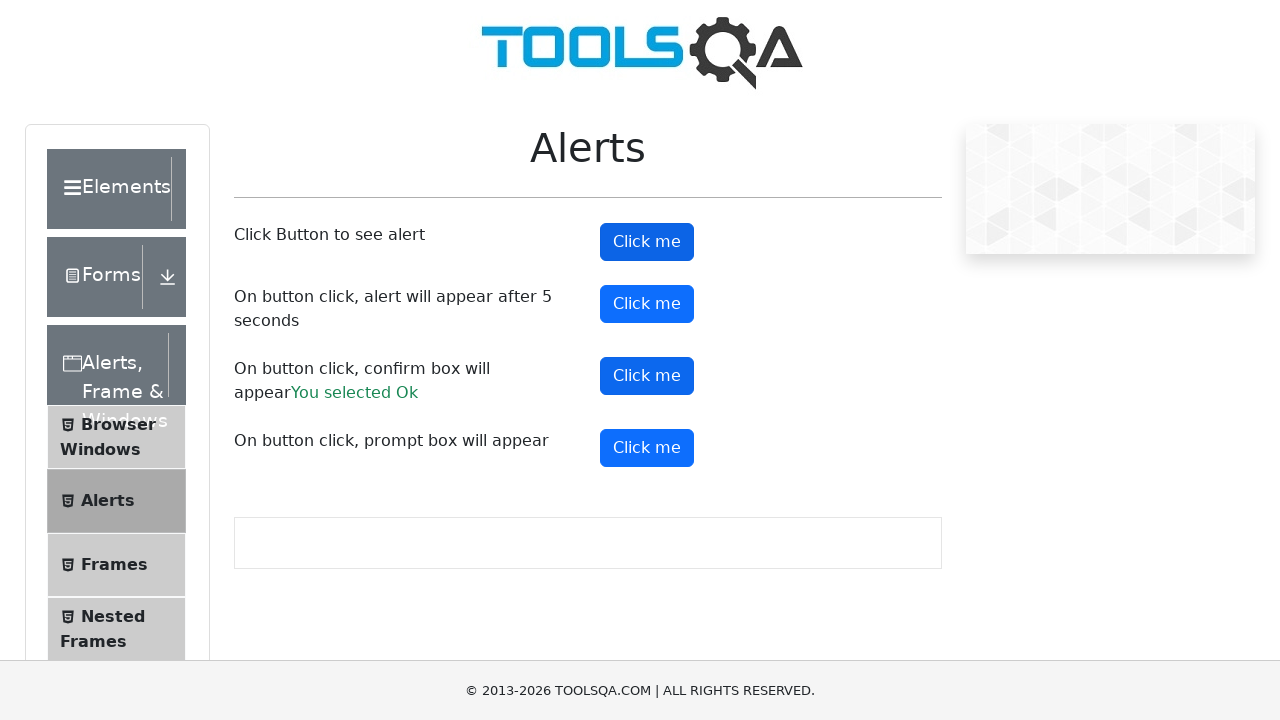

Set up dialog handler to accept confirmation box
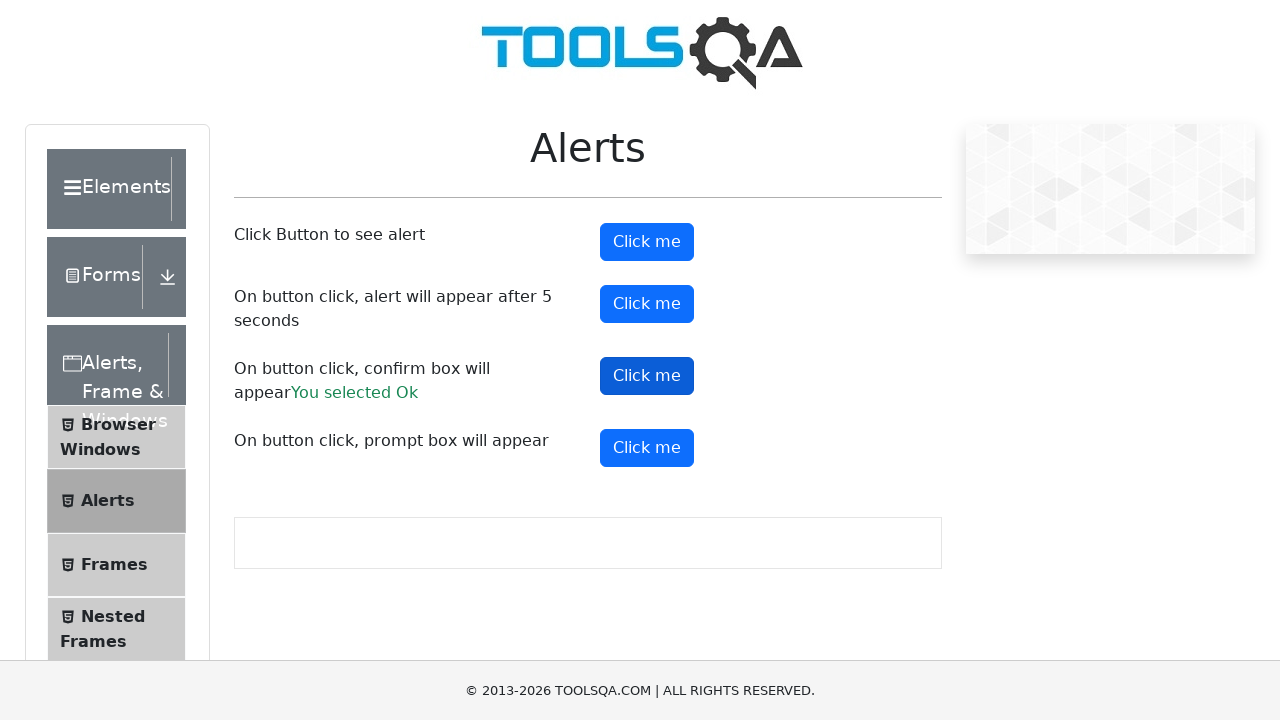

Clicked confirmation button again at (647, 376) on xpath=//button[@id='confirmButton']
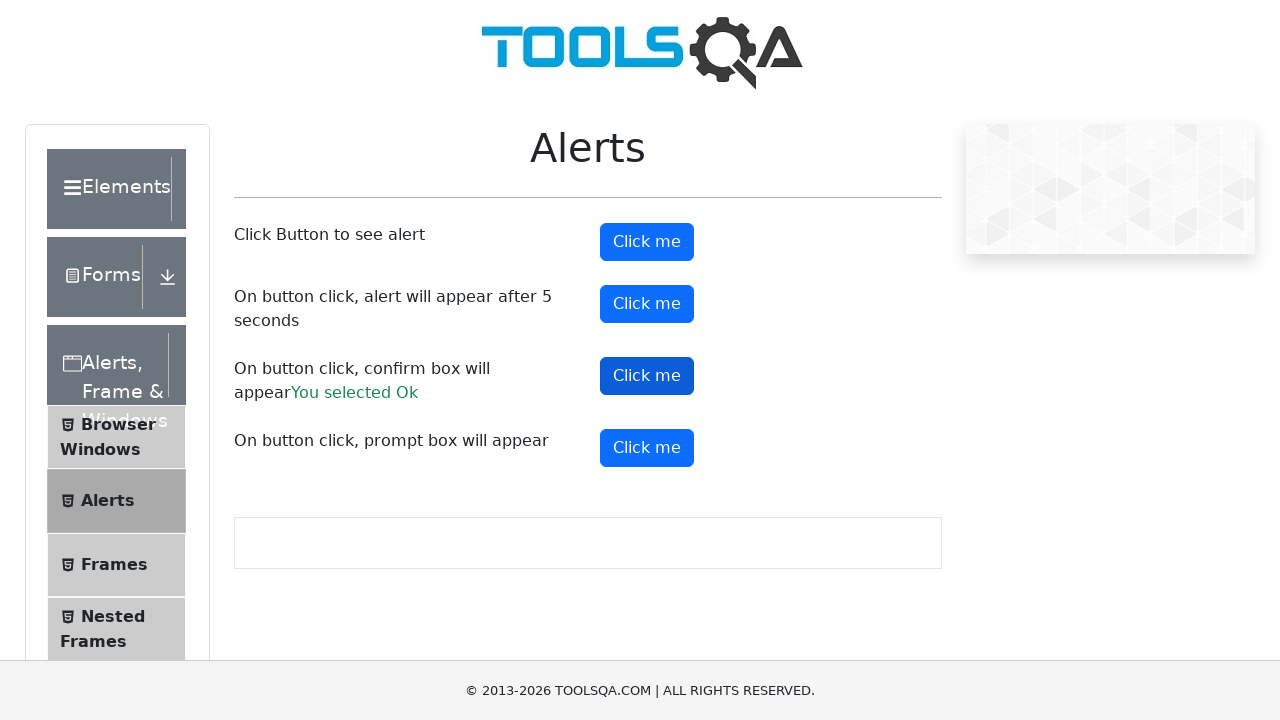

Set up dialog handler to dismiss confirmation box
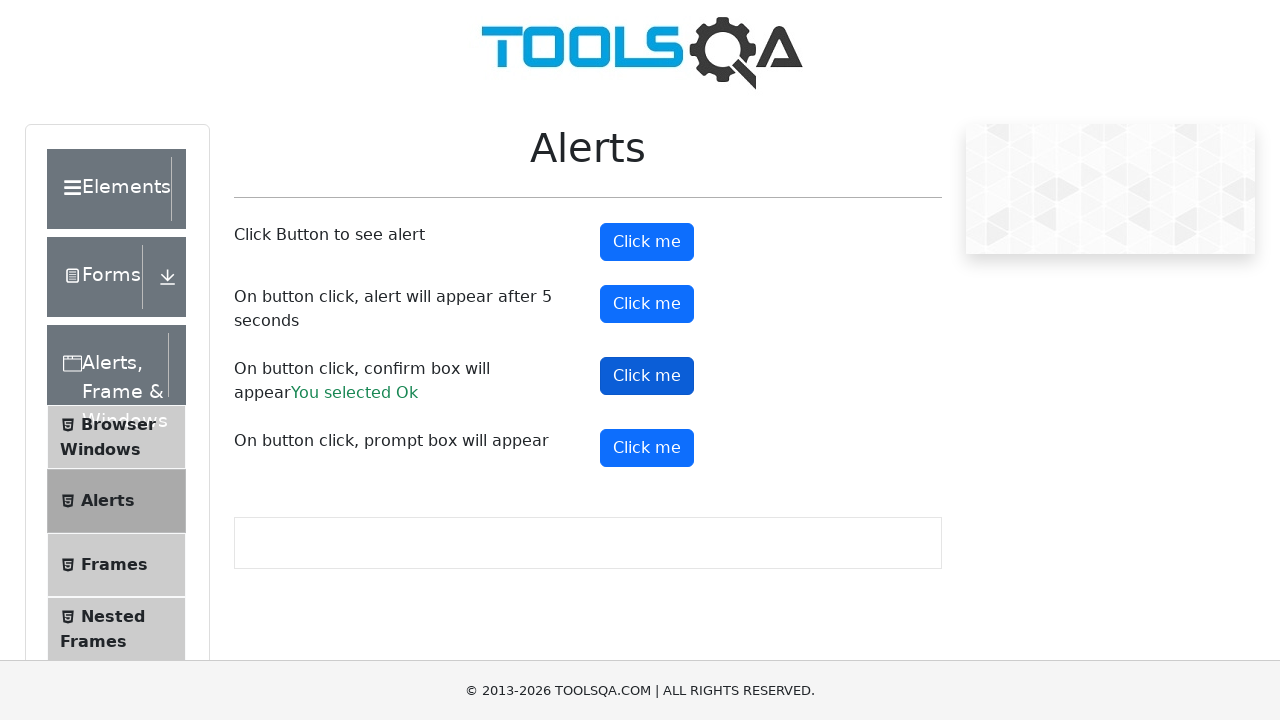

Scrolled down 300 pixels to reveal prompt button
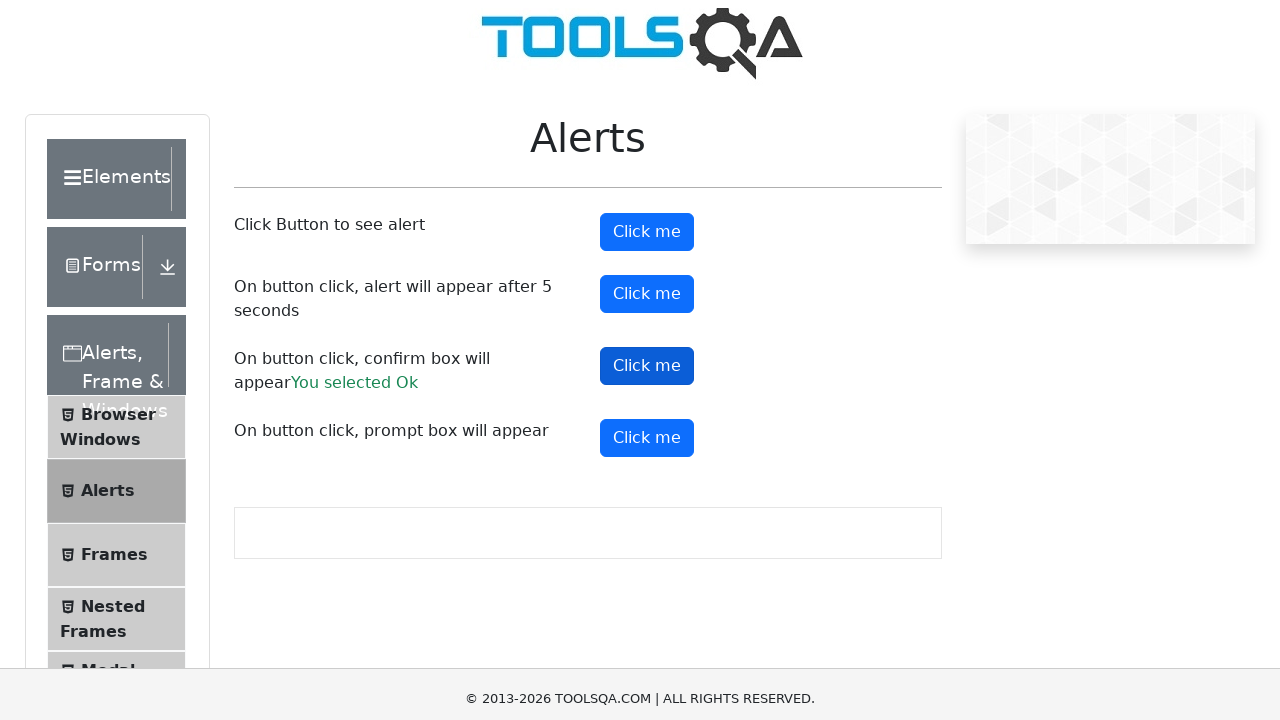

Set up dialog handler to accept prompt with 'Ram' text
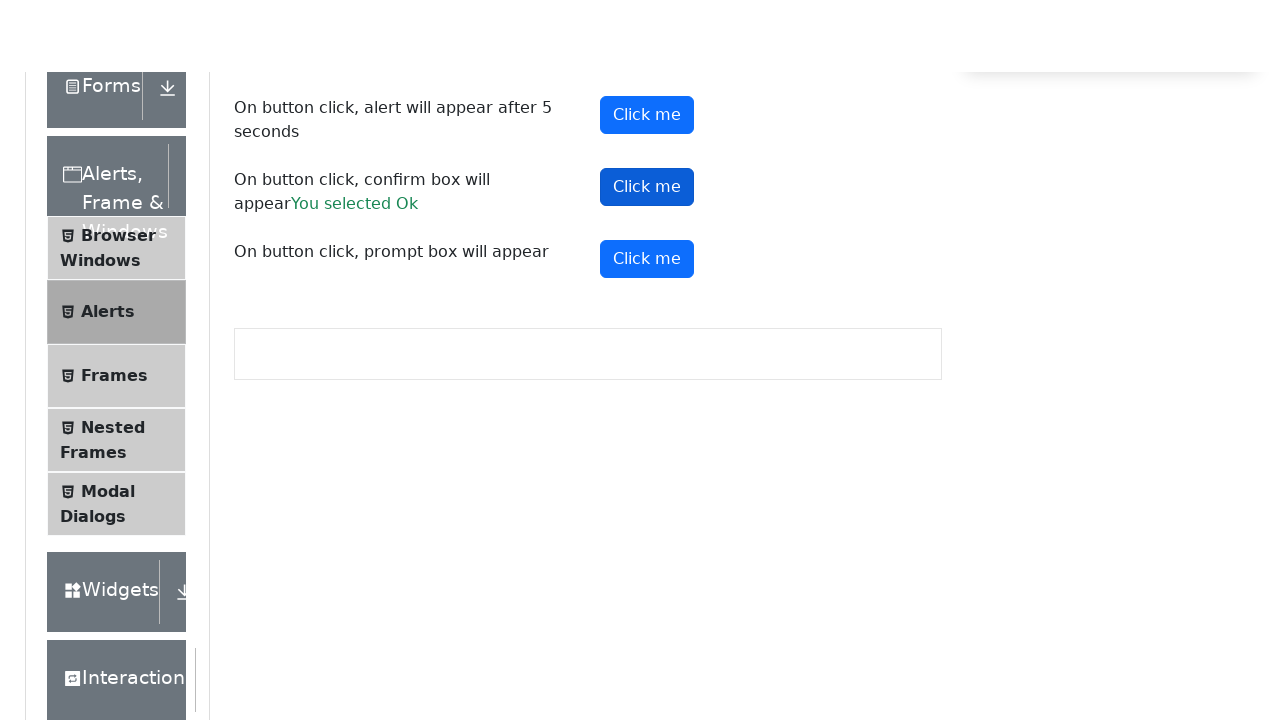

Clicked the prompt button at (647, 148) on xpath=//button[@id='promtButton']
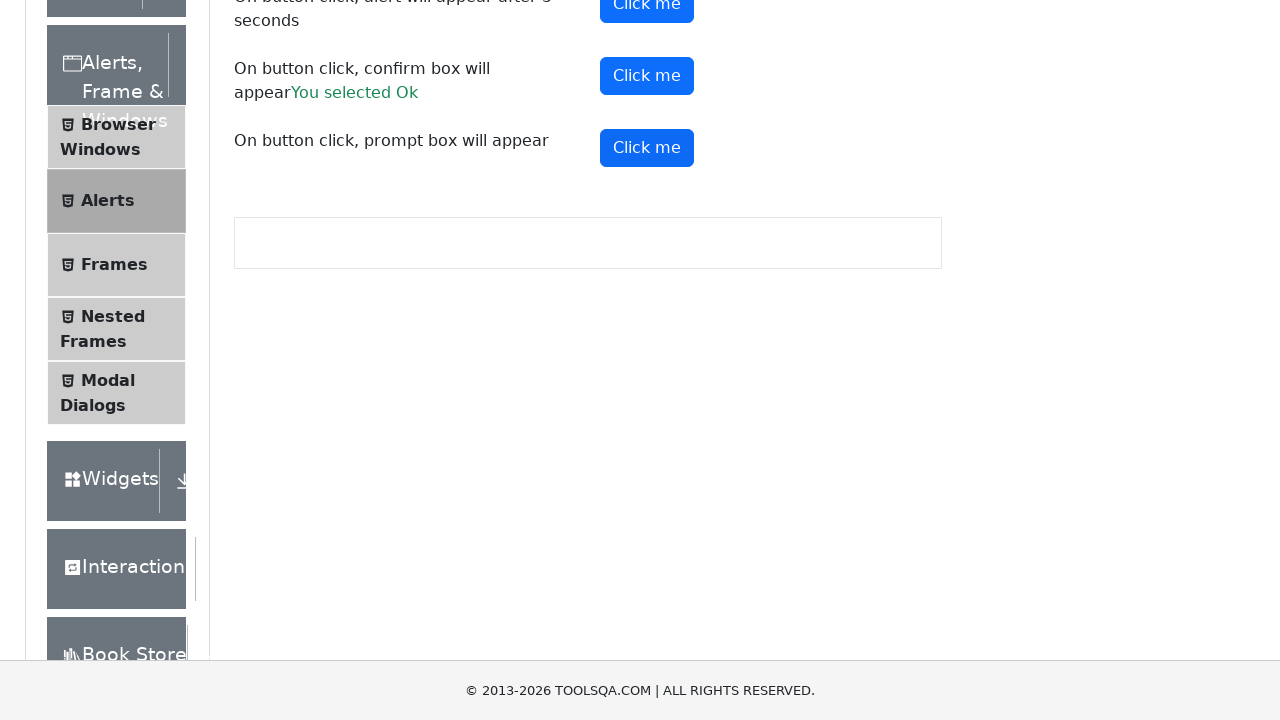

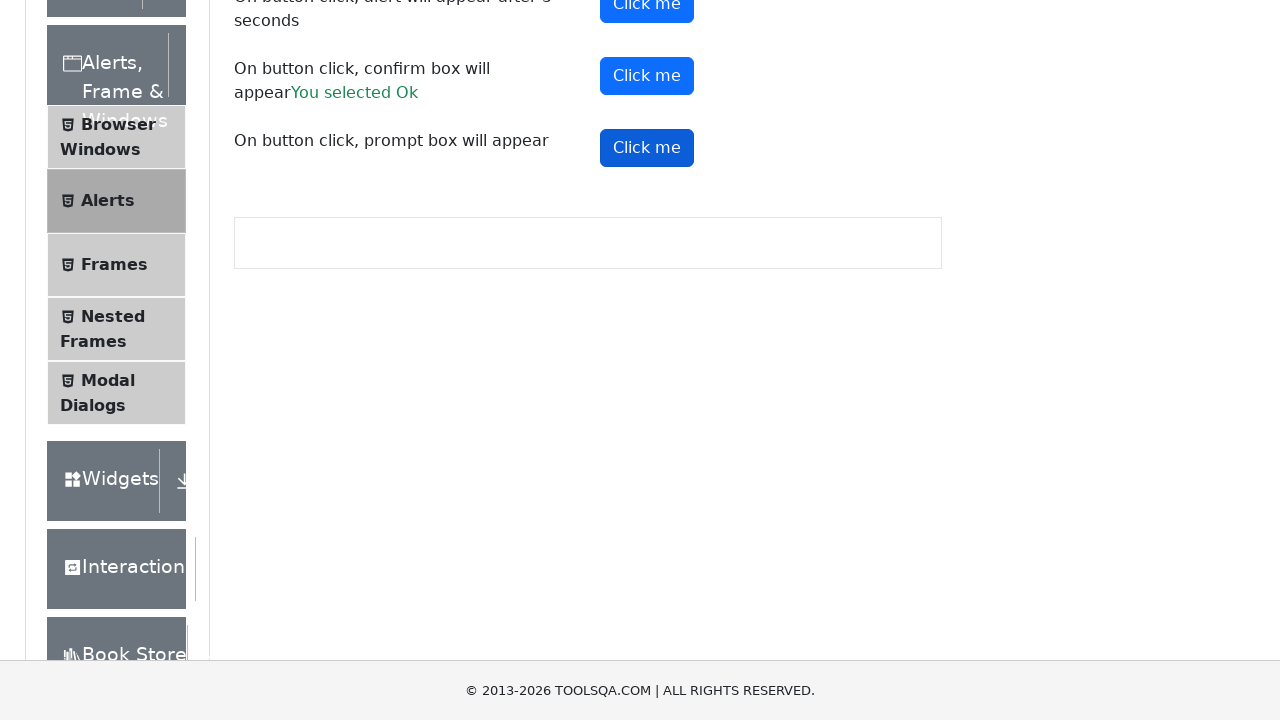